Tests that the currently applied filter link is highlighted with selected class

Starting URL: https://demo.playwright.dev/todomvc

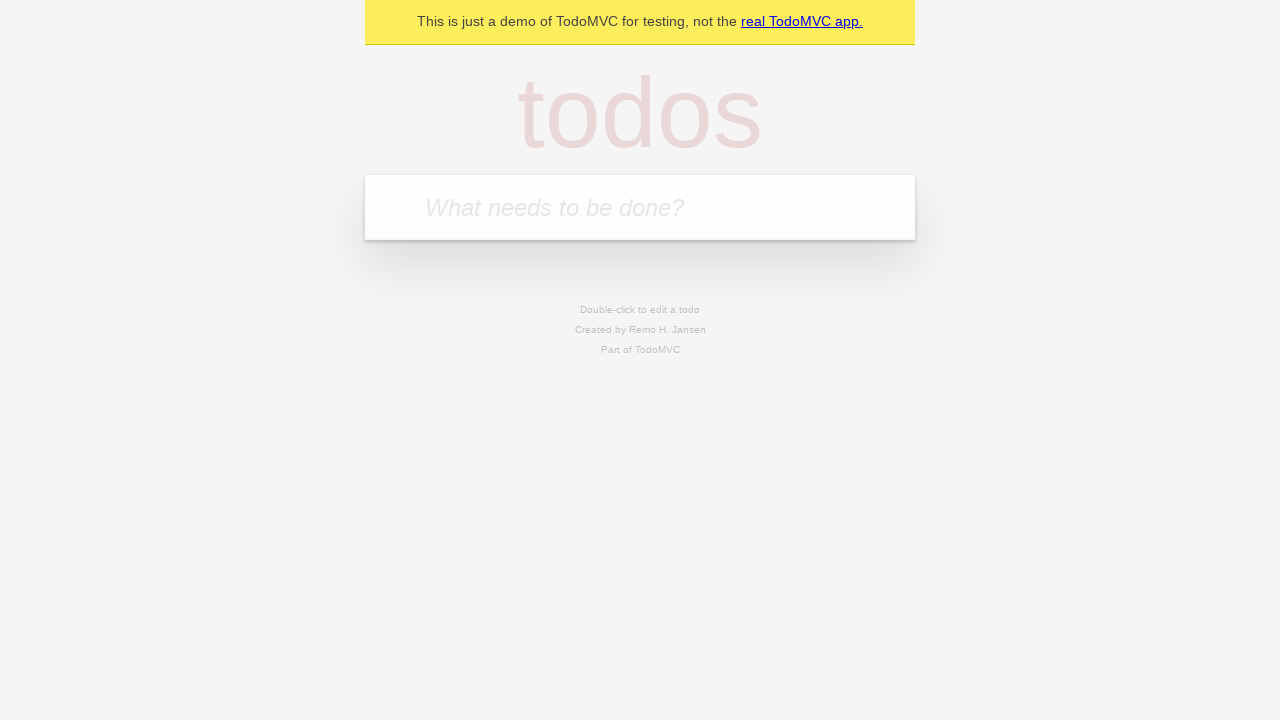

Filled todo input field with 'チーズを買う' on internal:attr=[placeholder="What needs to be done?"i]
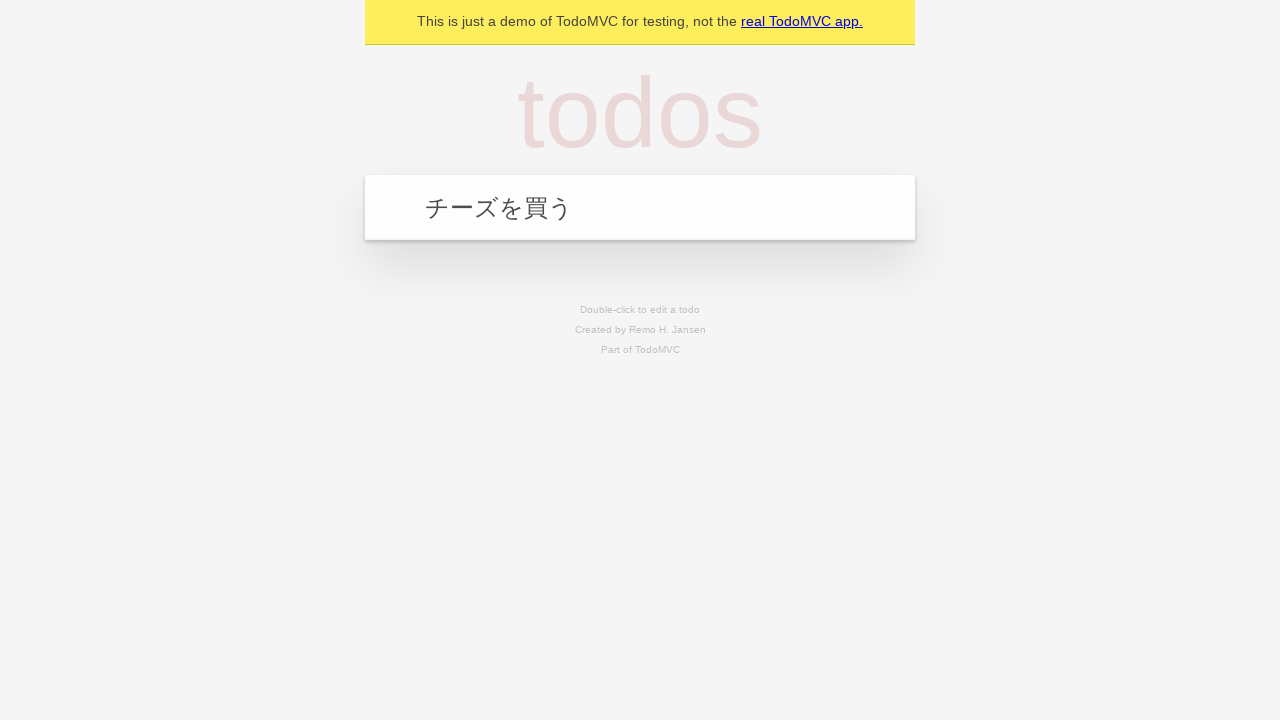

Pressed Enter to create todo 'チーズを買う' on internal:attr=[placeholder="What needs to be done?"i]
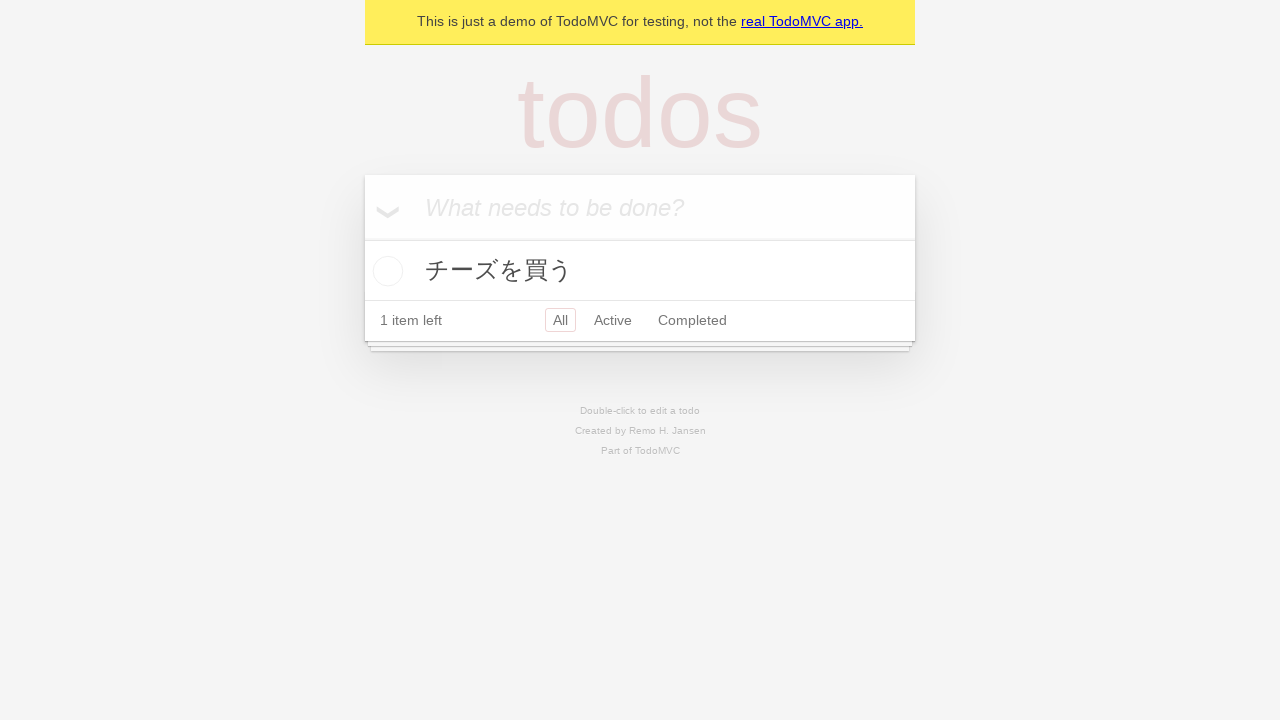

Filled todo input field with '猫にエサをあげる' on internal:attr=[placeholder="What needs to be done?"i]
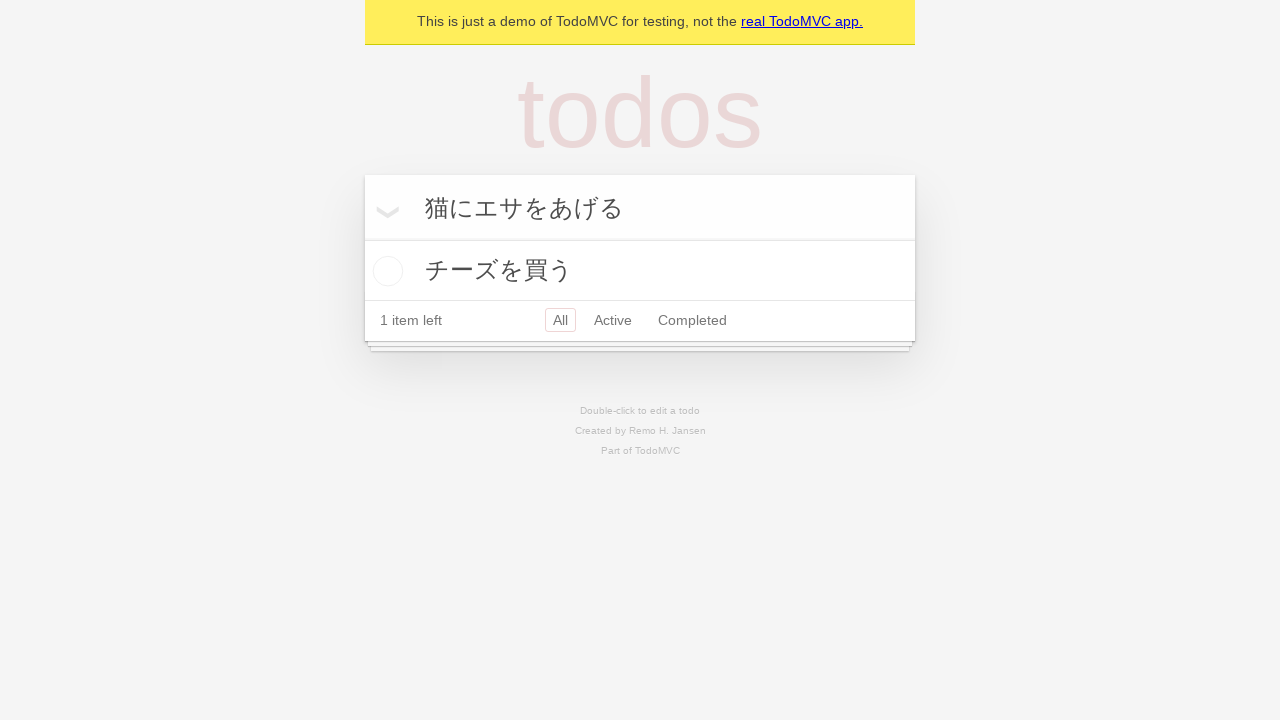

Pressed Enter to create todo '猫にエサをあげる' on internal:attr=[placeholder="What needs to be done?"i]
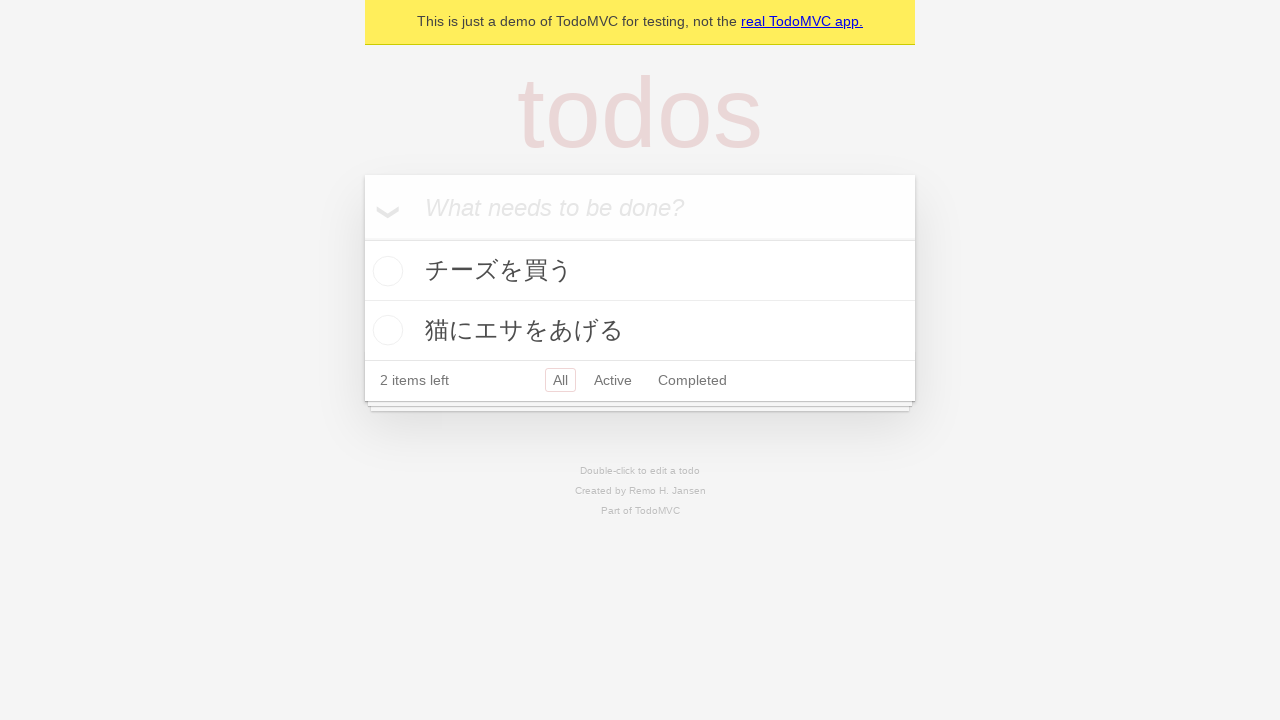

Filled todo input field with '医者の予約を取る' on internal:attr=[placeholder="What needs to be done?"i]
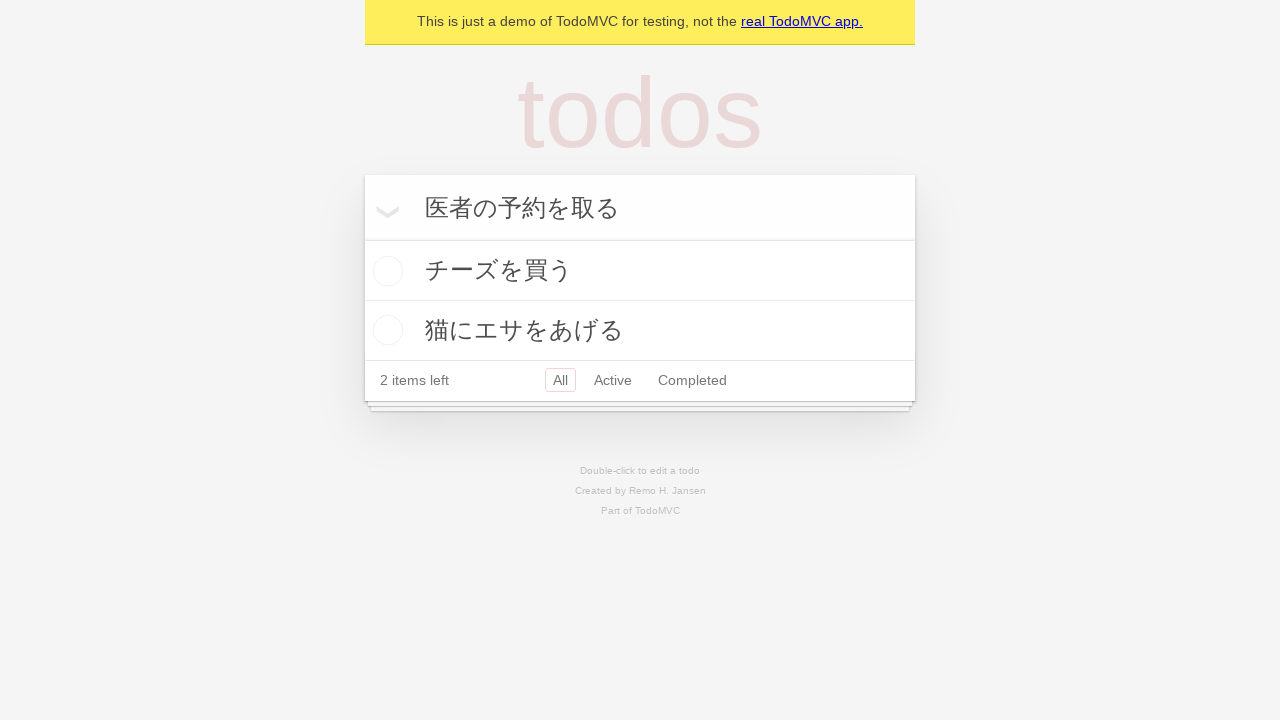

Pressed Enter to create todo '医者の予約を取る' on internal:attr=[placeholder="What needs to be done?"i]
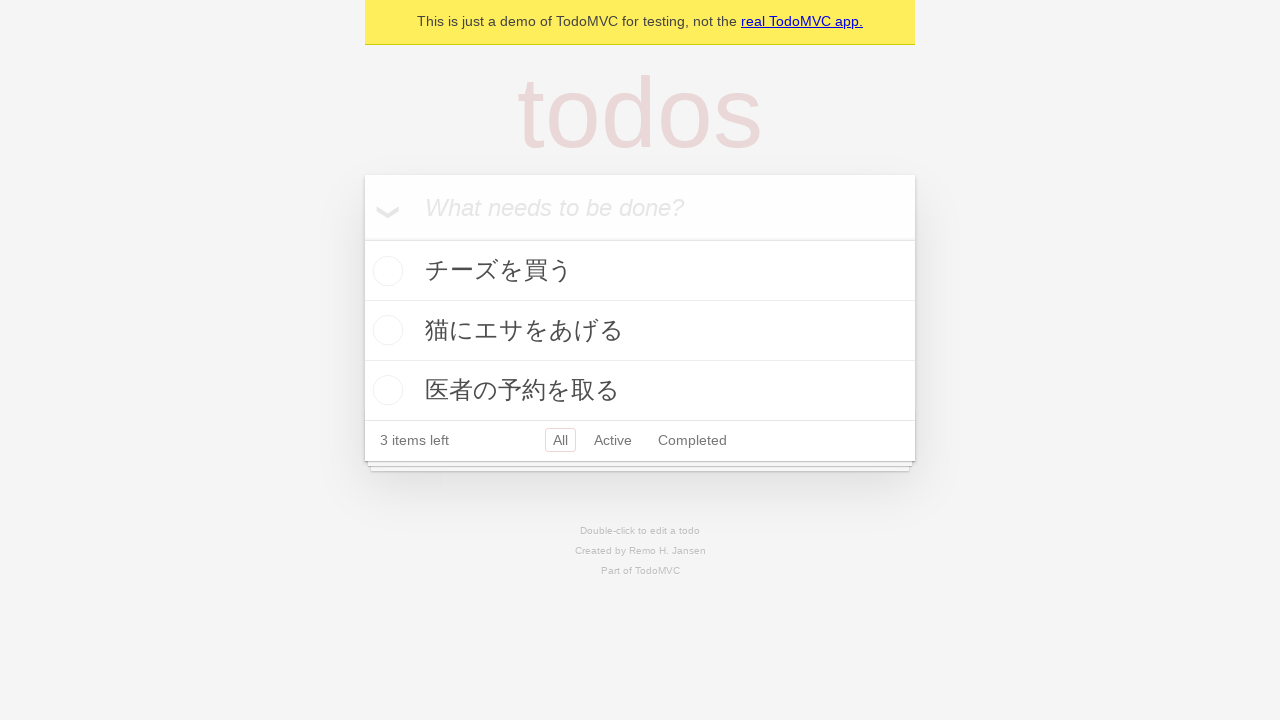

Clicked Active filter link at (613, 440) on internal:role=link[name="Active"i]
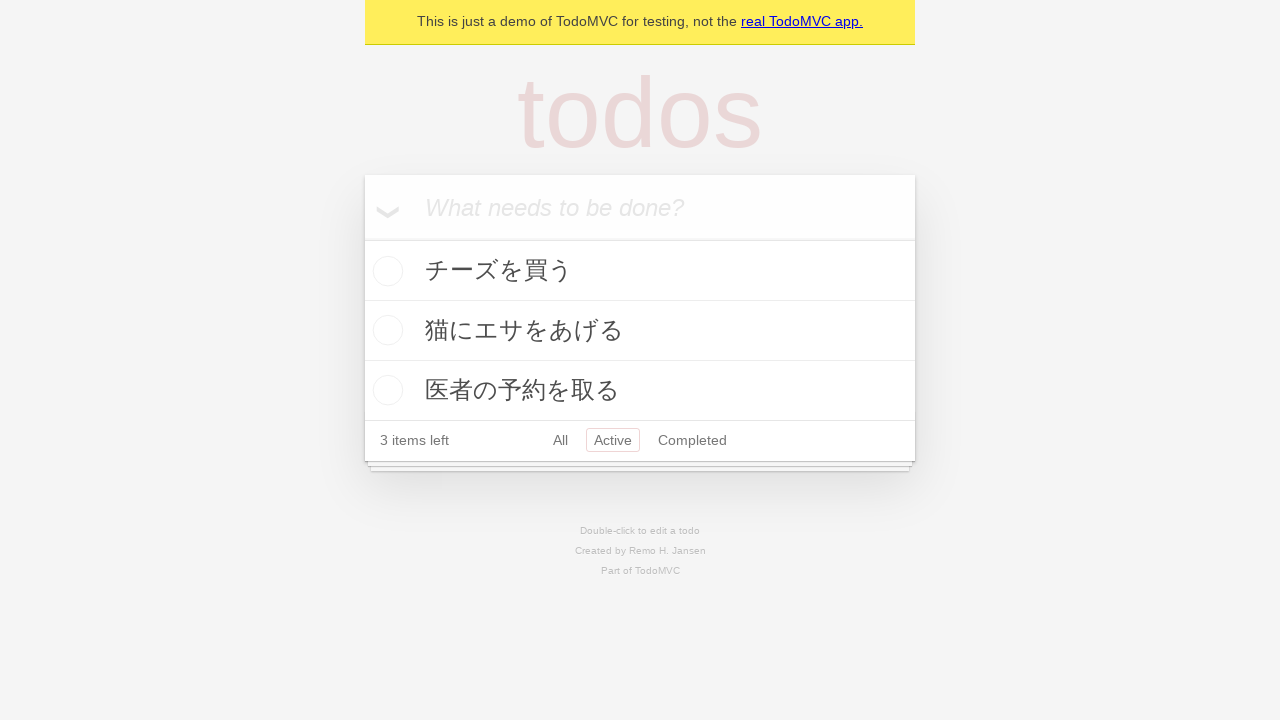

Clicked Completed filter link to verify currently applied filter is highlighted at (692, 440) on internal:role=link[name="Completed"i]
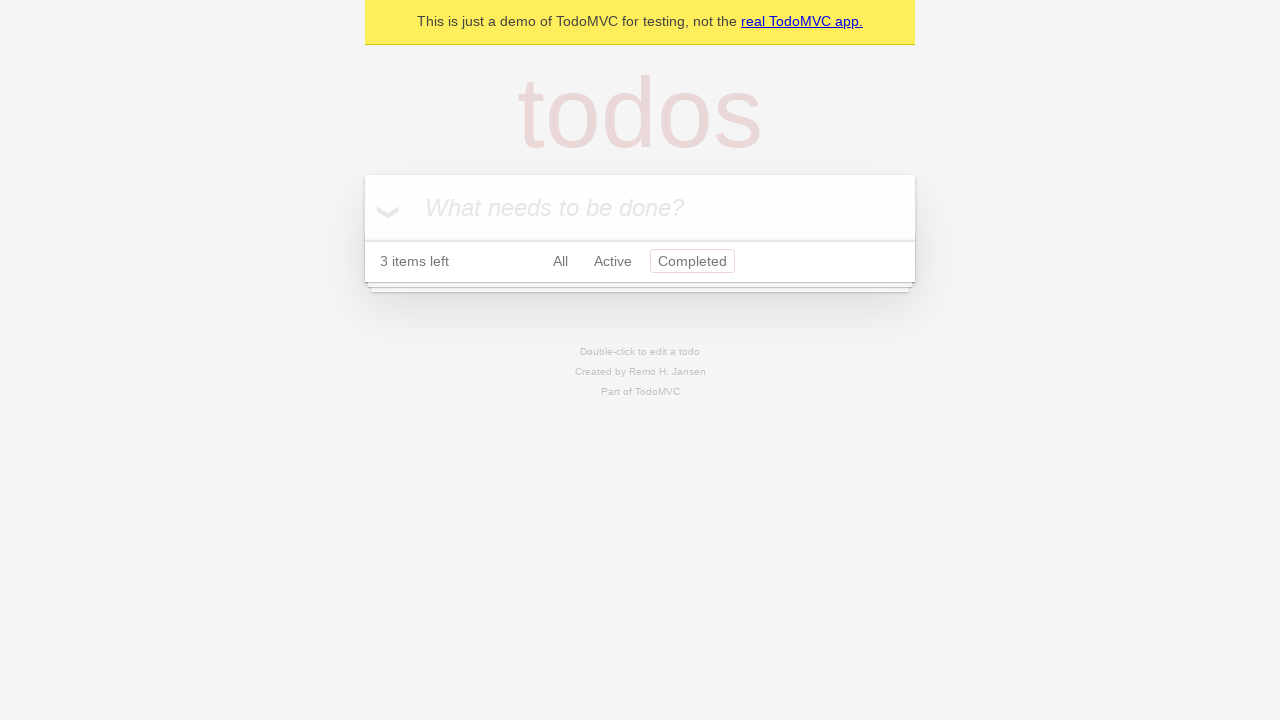

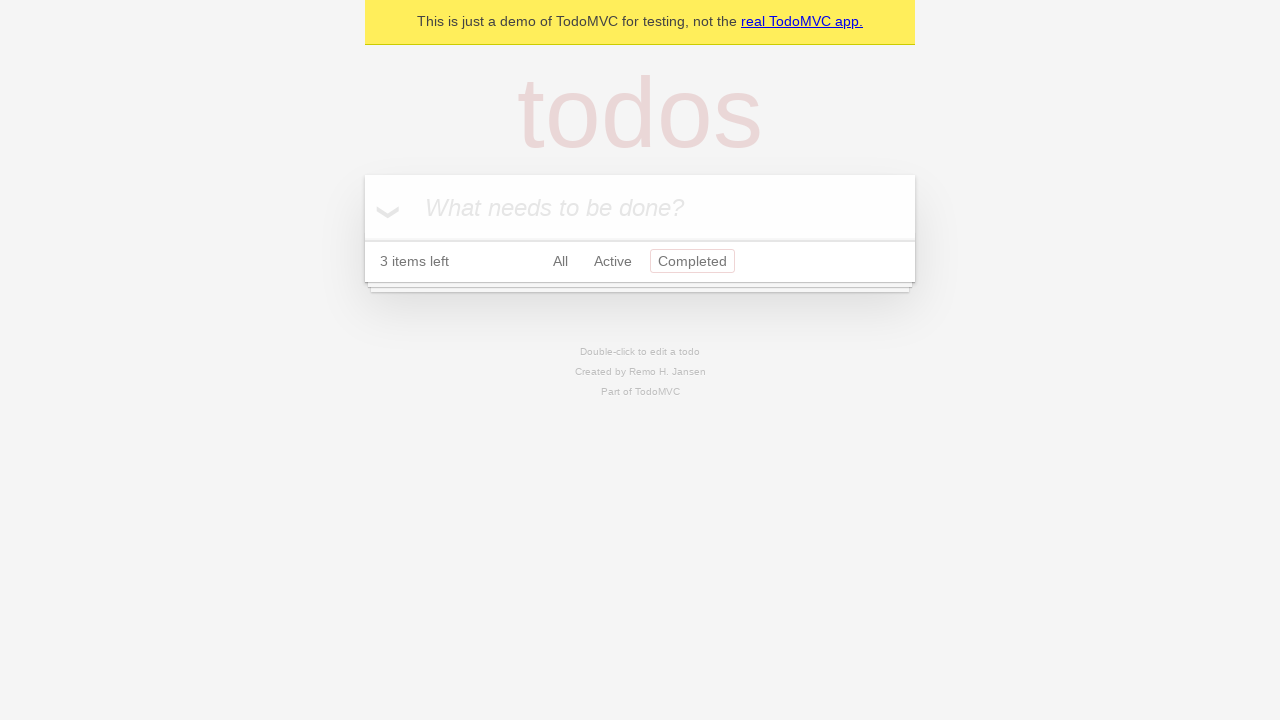